Tests drag and drop functionality on jQuery UI's draggable demo by switching to an iframe and dragging an element to a new position

Starting URL: https://jqueryui.com/draggable

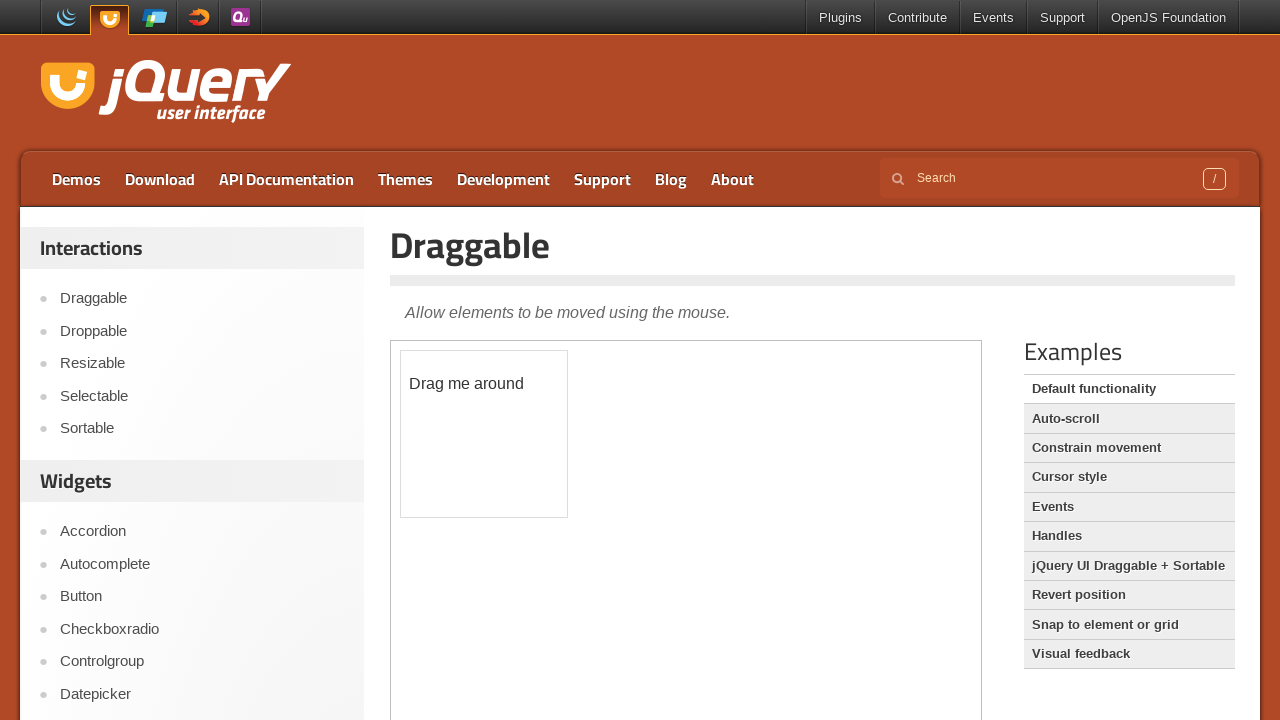

Located iframe containing draggable element
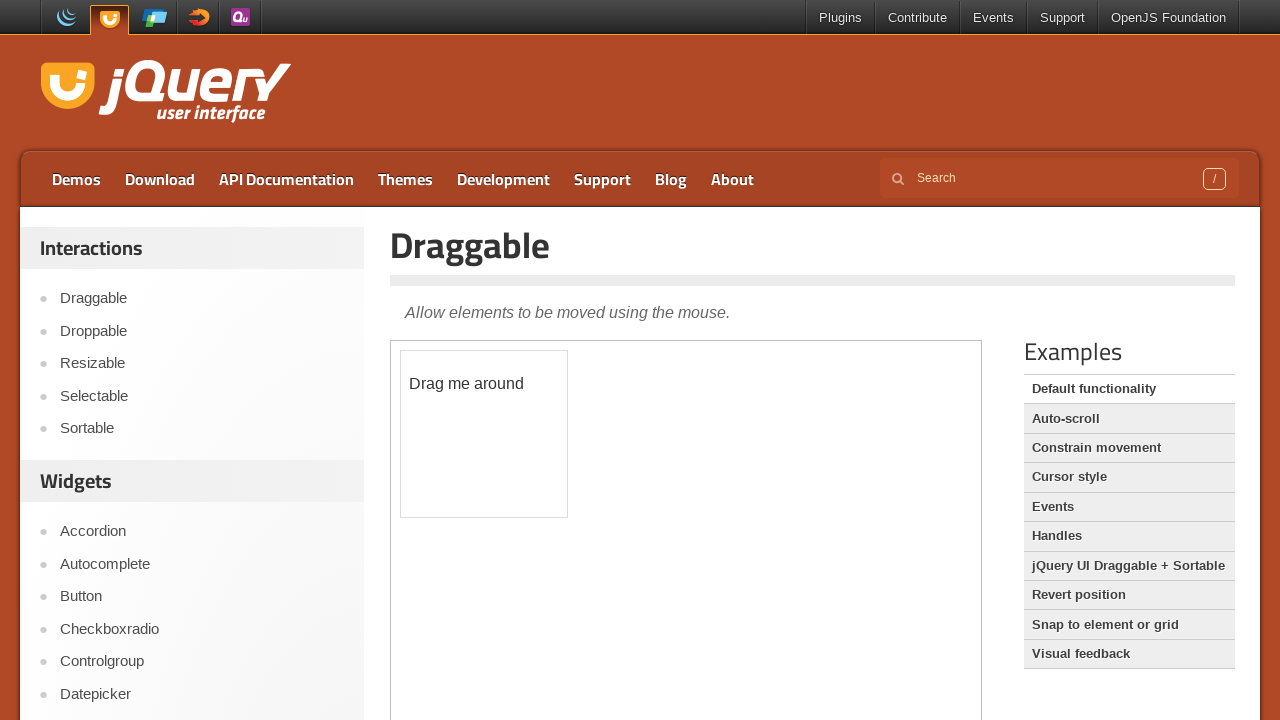

Located draggable element with id 'draggable' in iframe
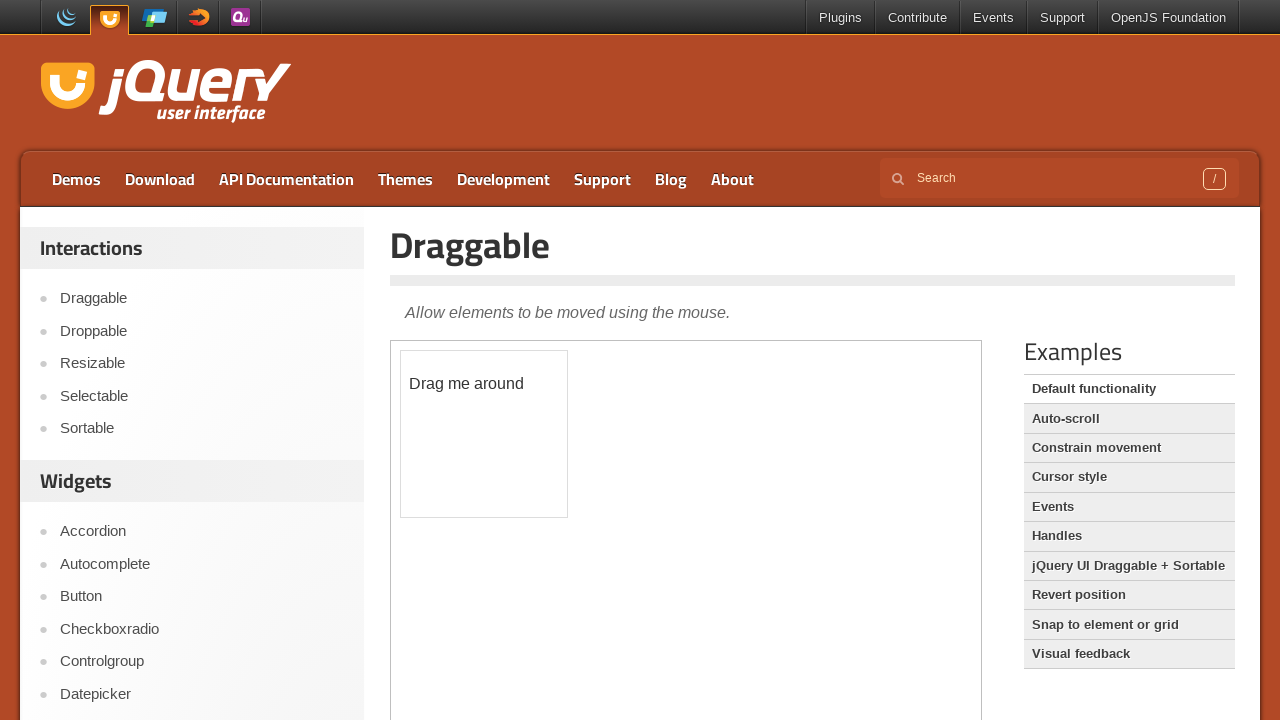

Draggable element is now visible
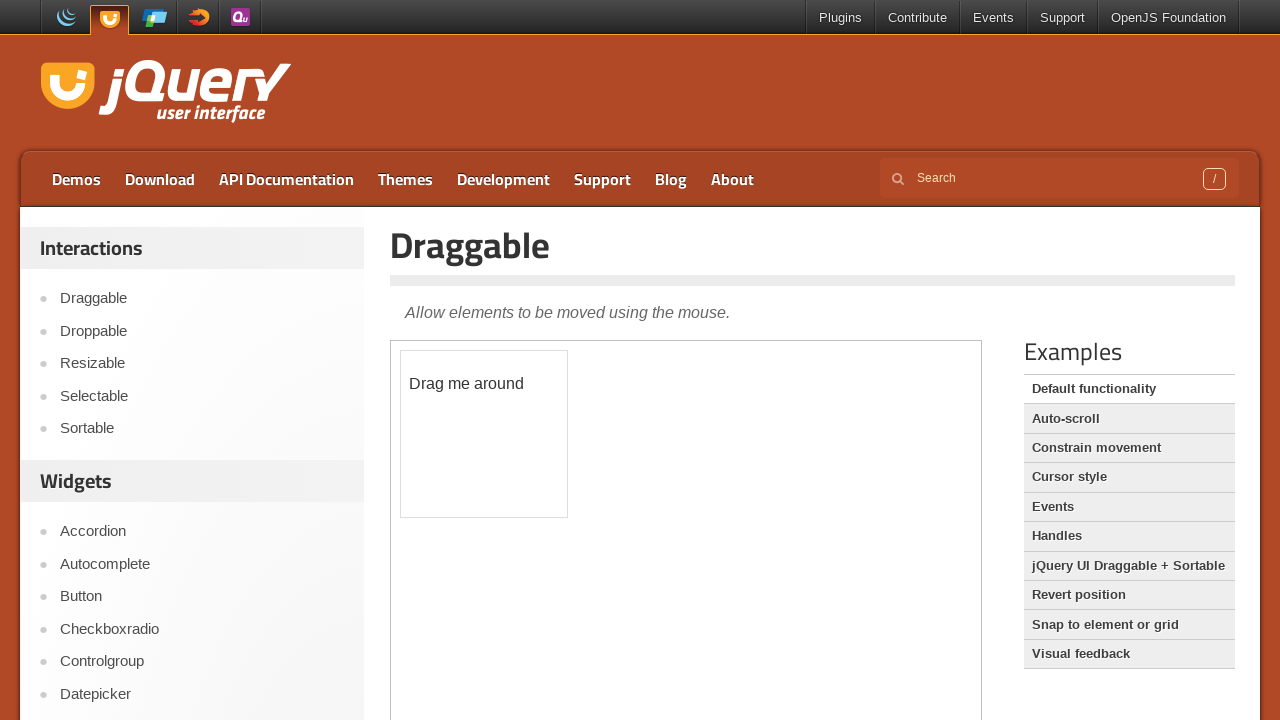

Dragged element 150px right and 150px down to new position at (551, 501)
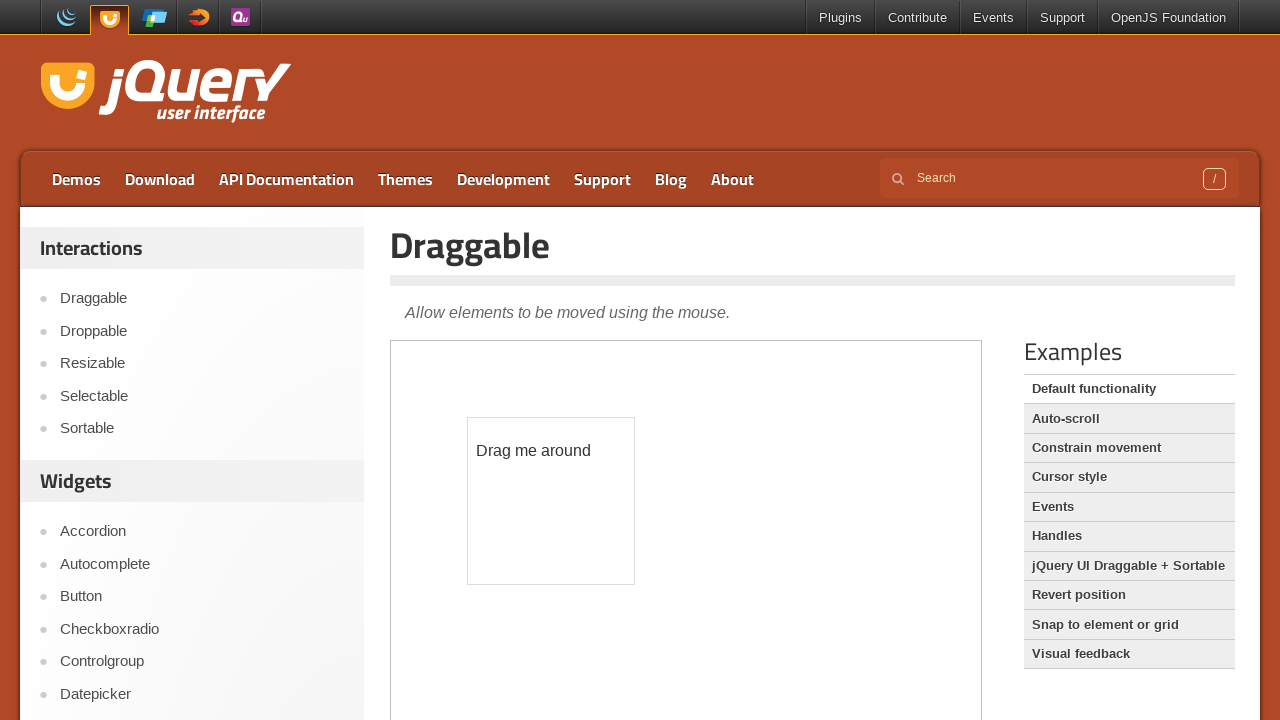

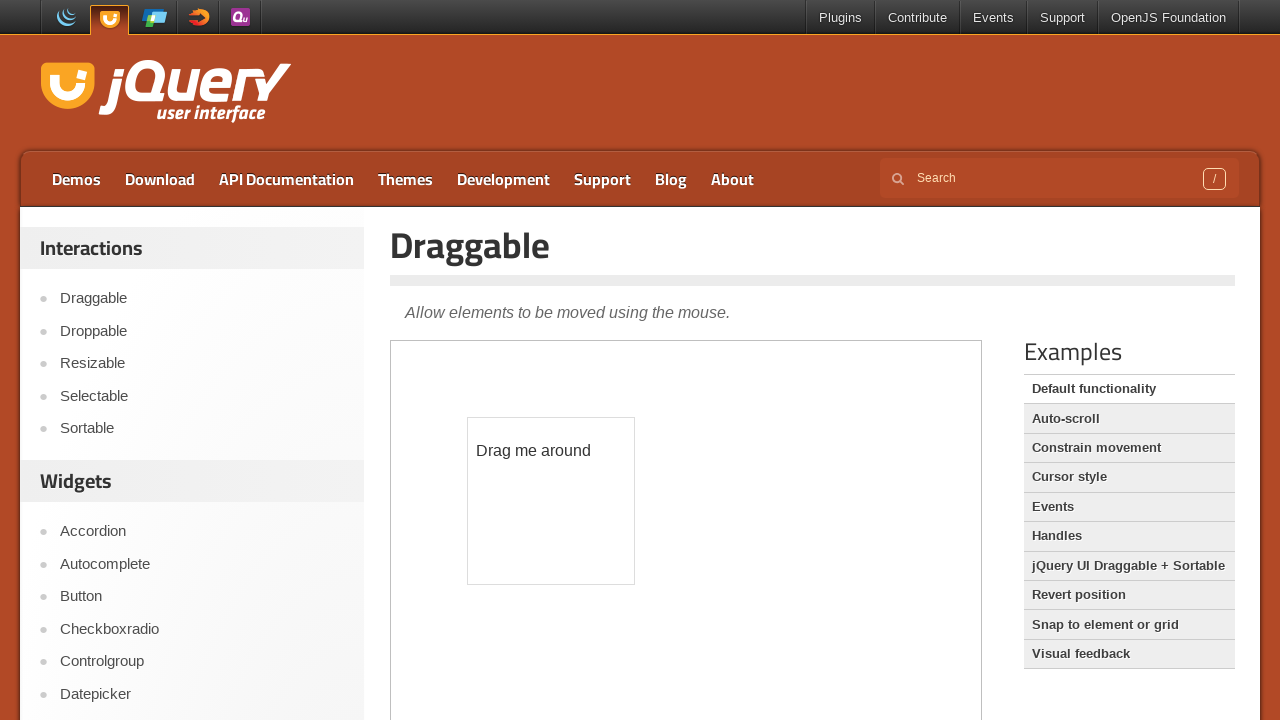